Tests JavaScript alert handling by entering a name, triggering an alert and accepting it, then triggering a confirm dialog and dismissing it

Starting URL: https://rahulshettyacademy.com/AutomationPractice/

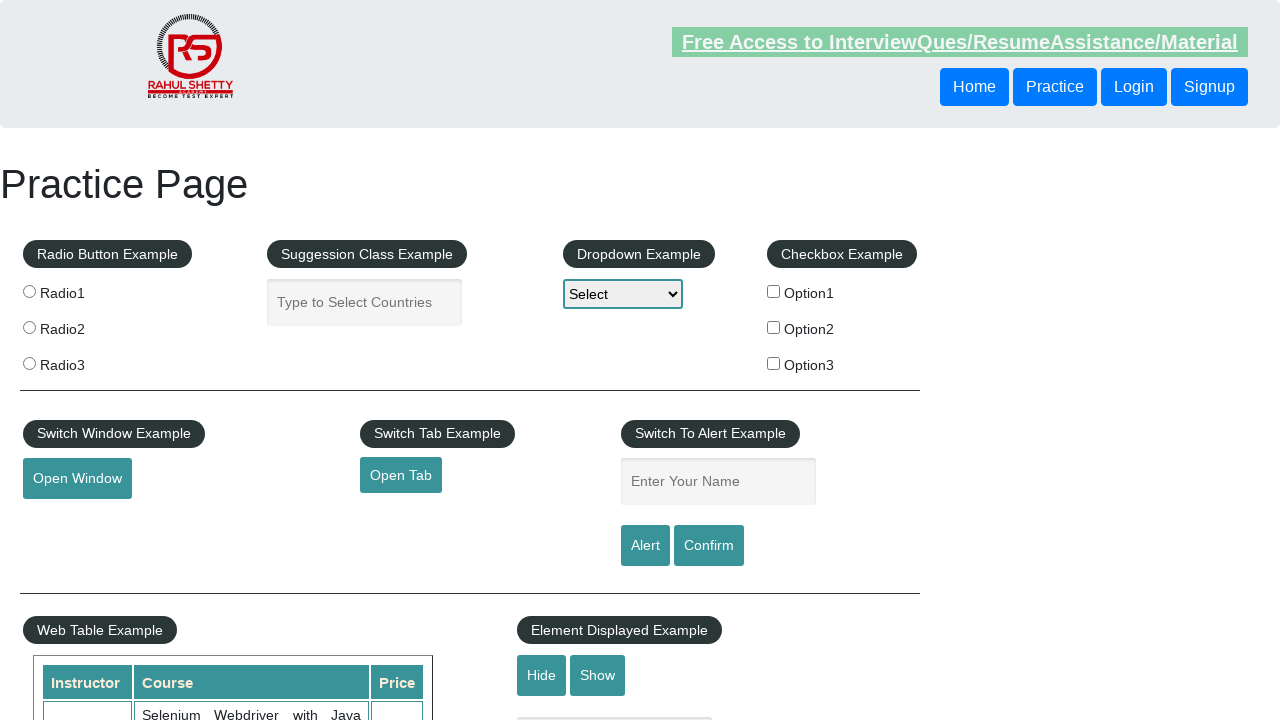

Filled name field with 'sonu' on #name
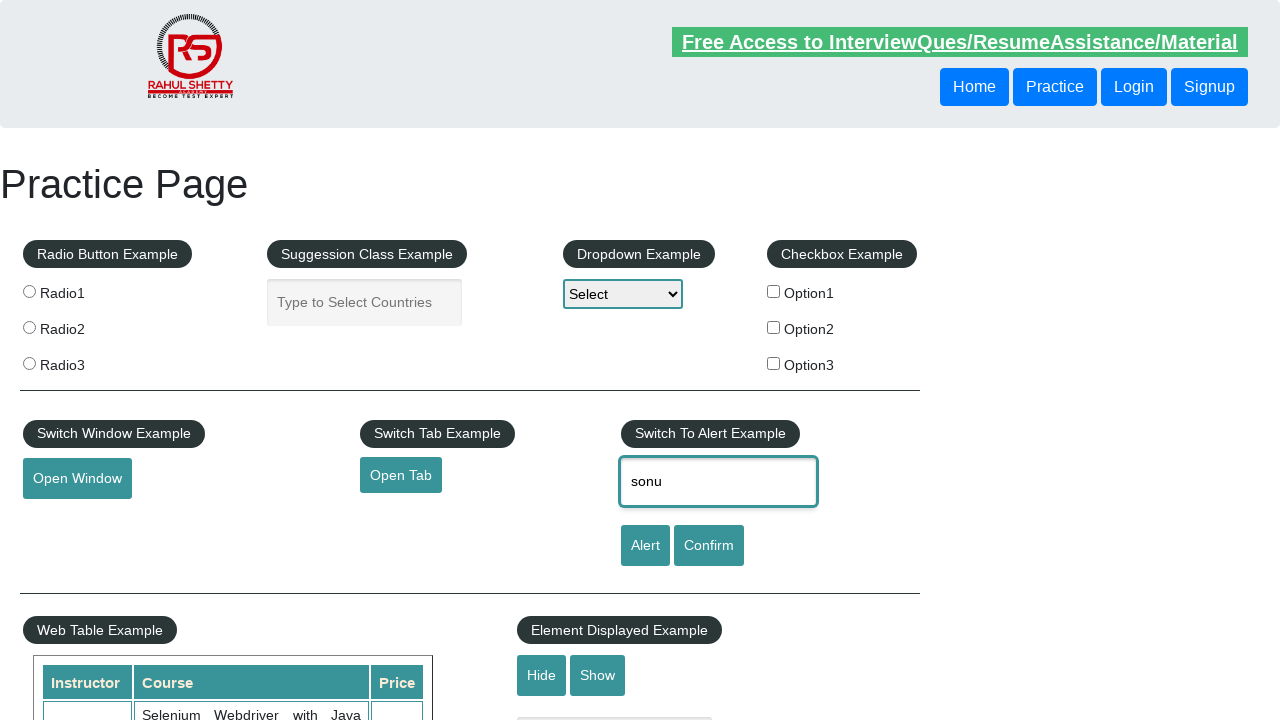

Clicked alert button at (645, 546) on #alertbtn
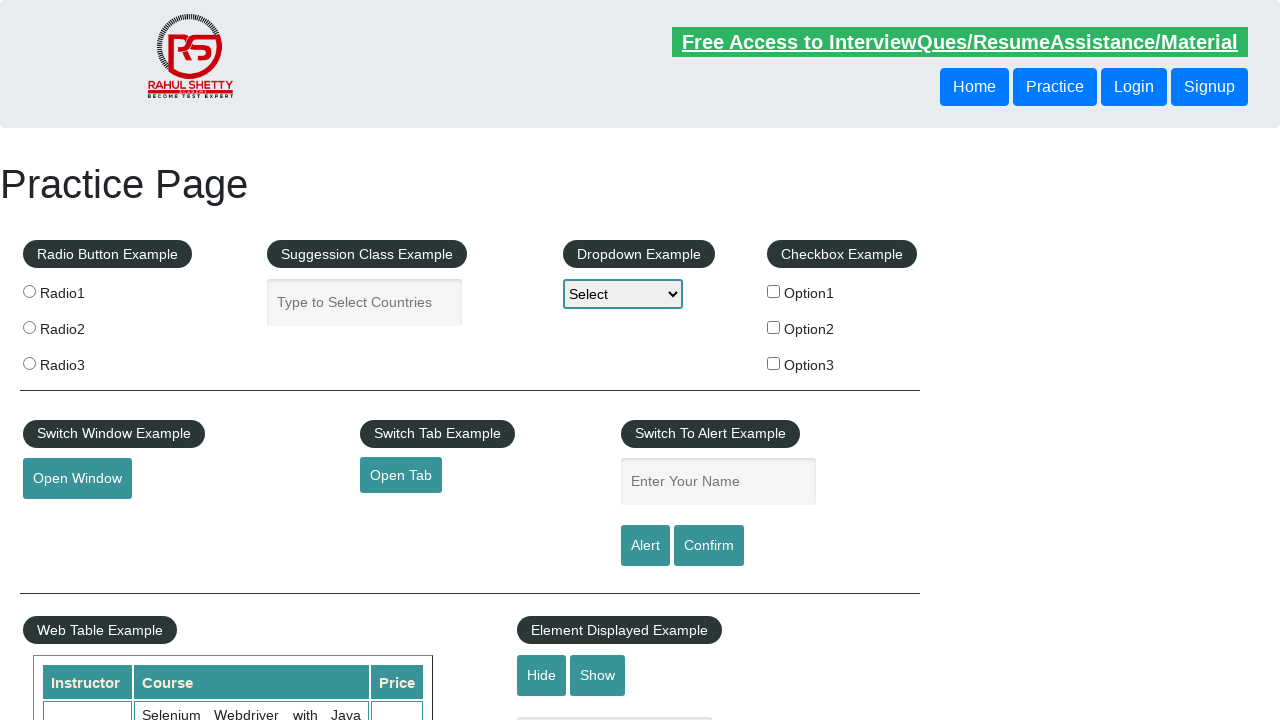

Set up dialog handler
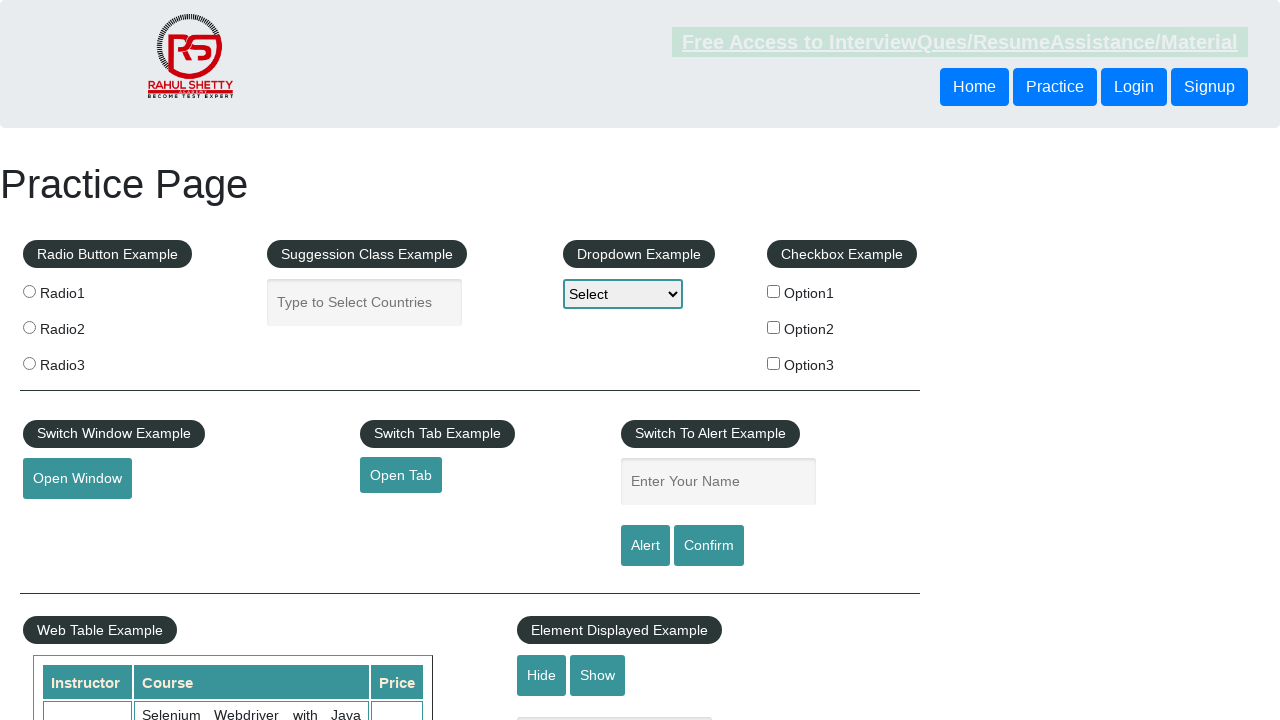

Set up alert handler to accept
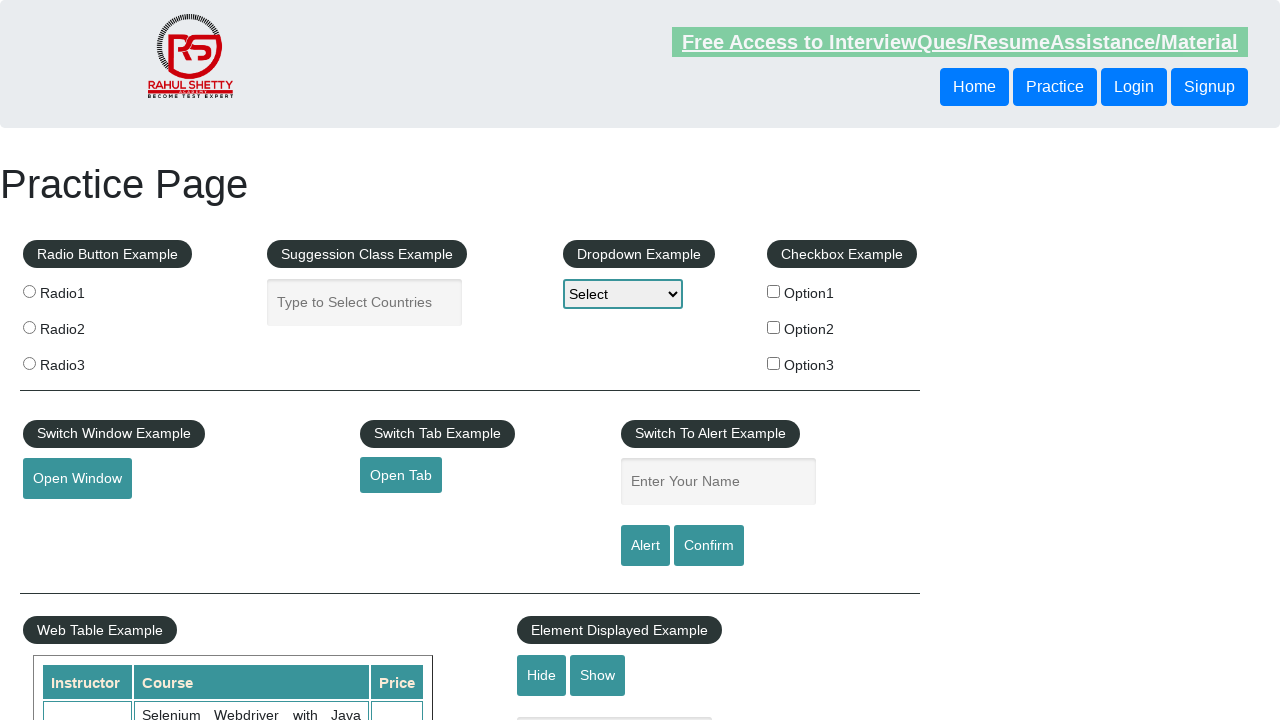

Clicked alert button to trigger alert dialog at (645, 546) on #alertbtn
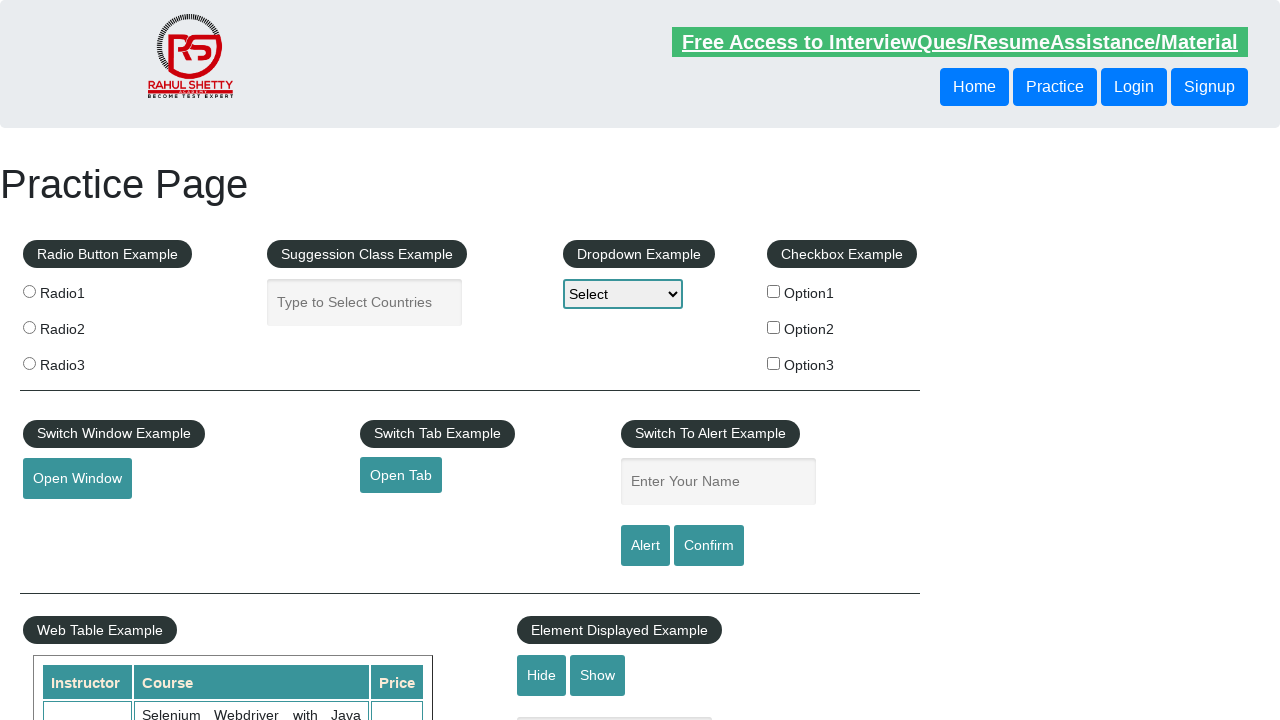

Waited for alert to be handled
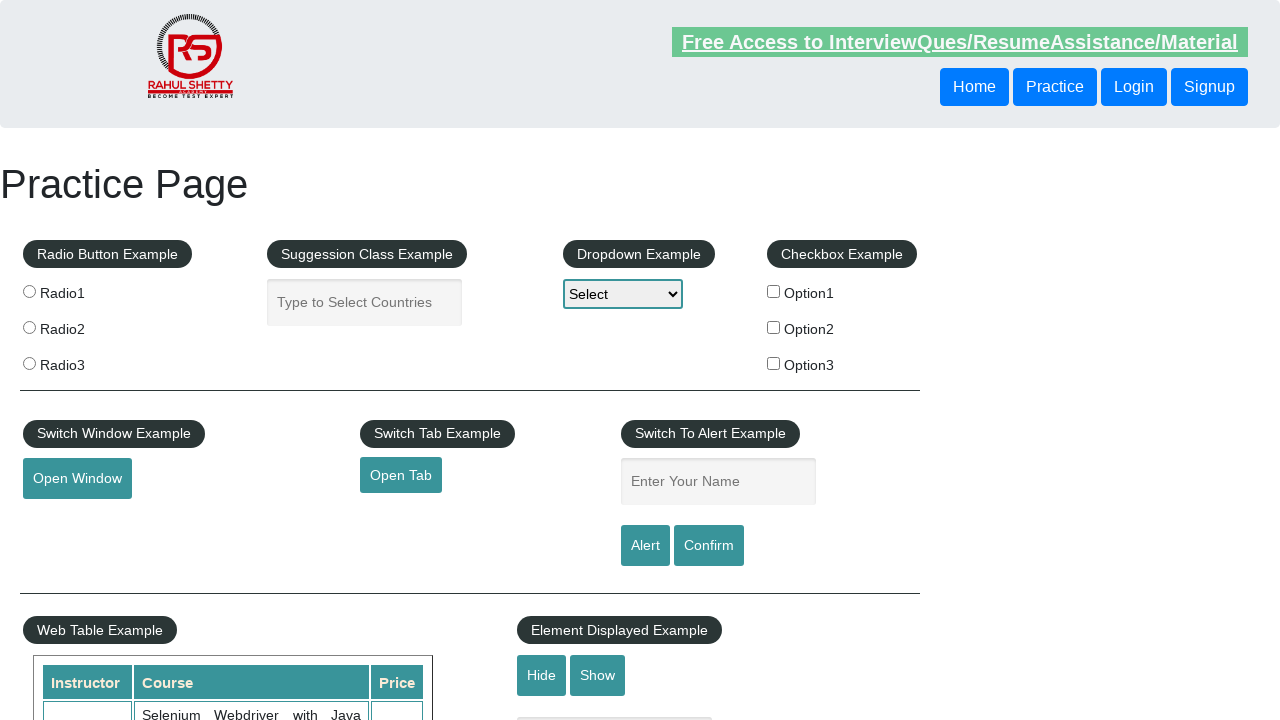

Set up confirm dialog handler to dismiss
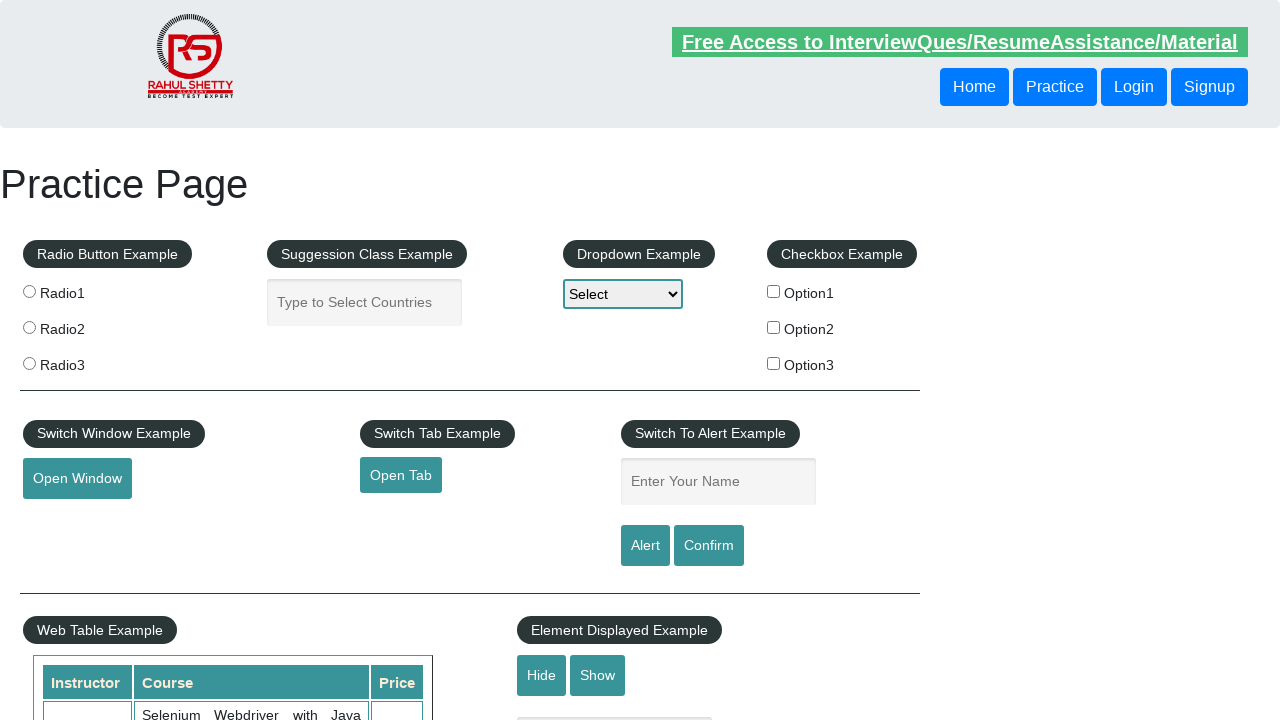

Clicked confirm button to trigger confirm dialog at (709, 546) on #confirmbtn
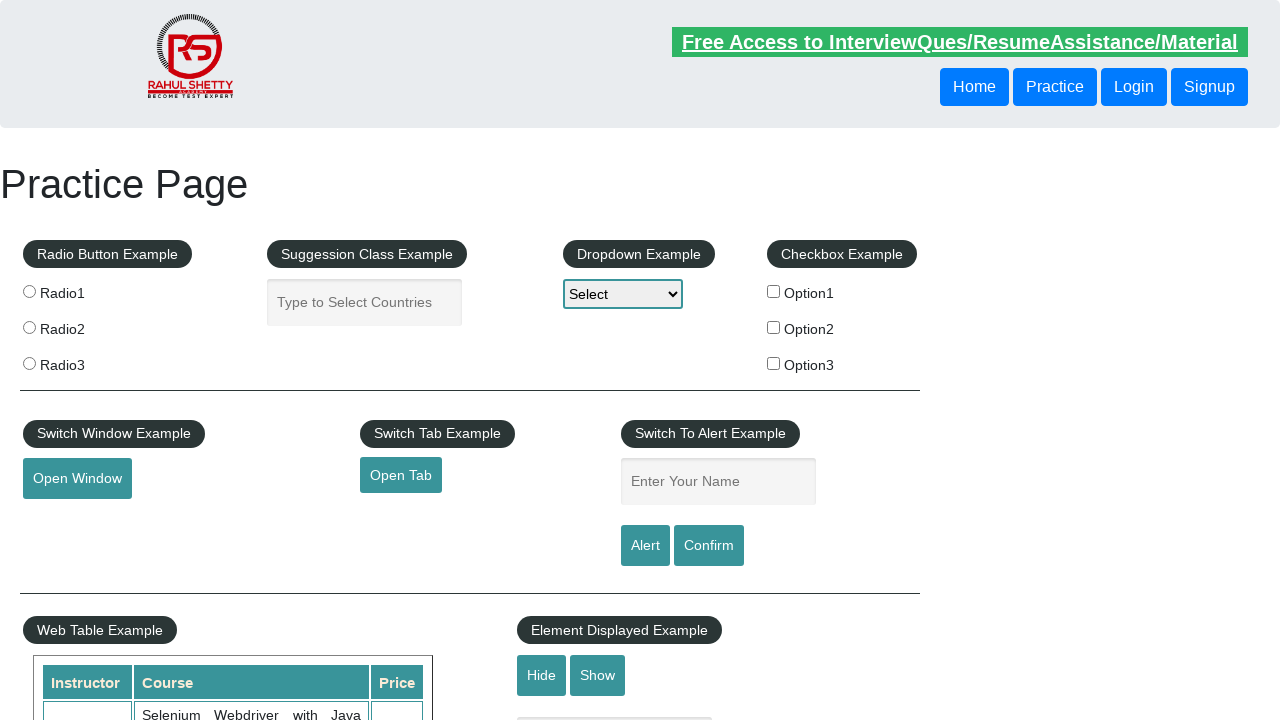

Waited for confirm dialog to be dismissed
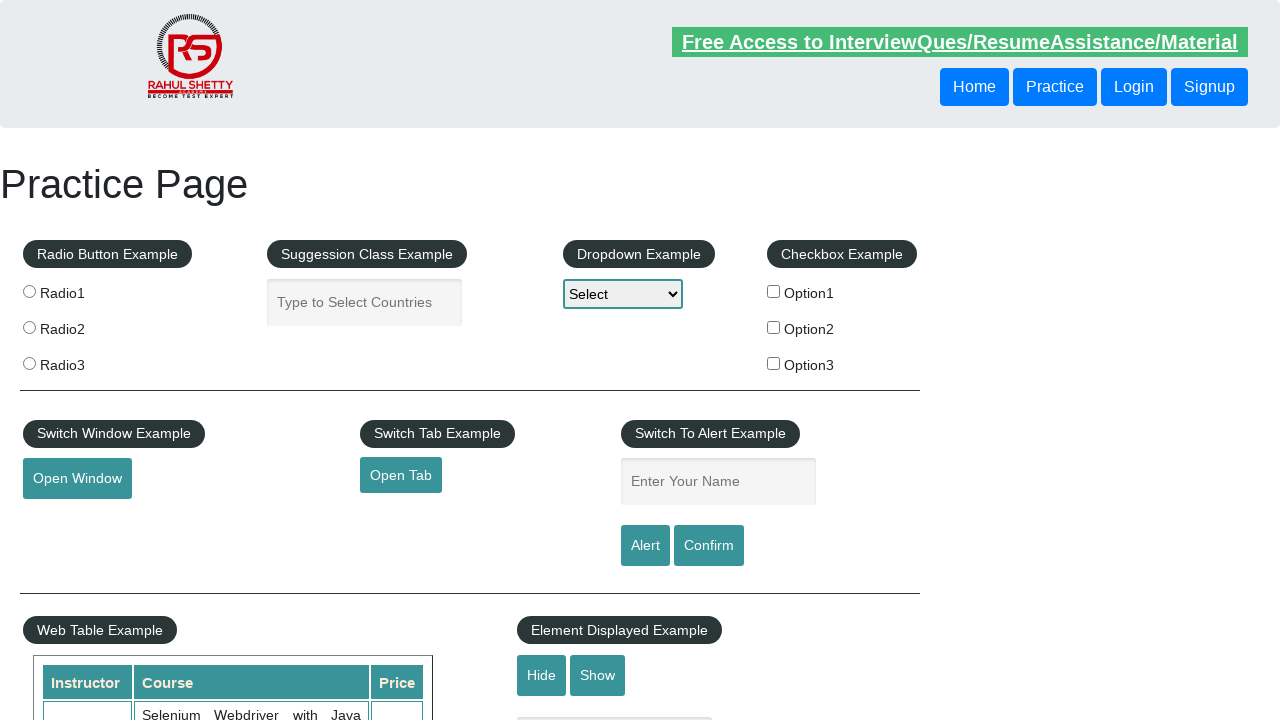

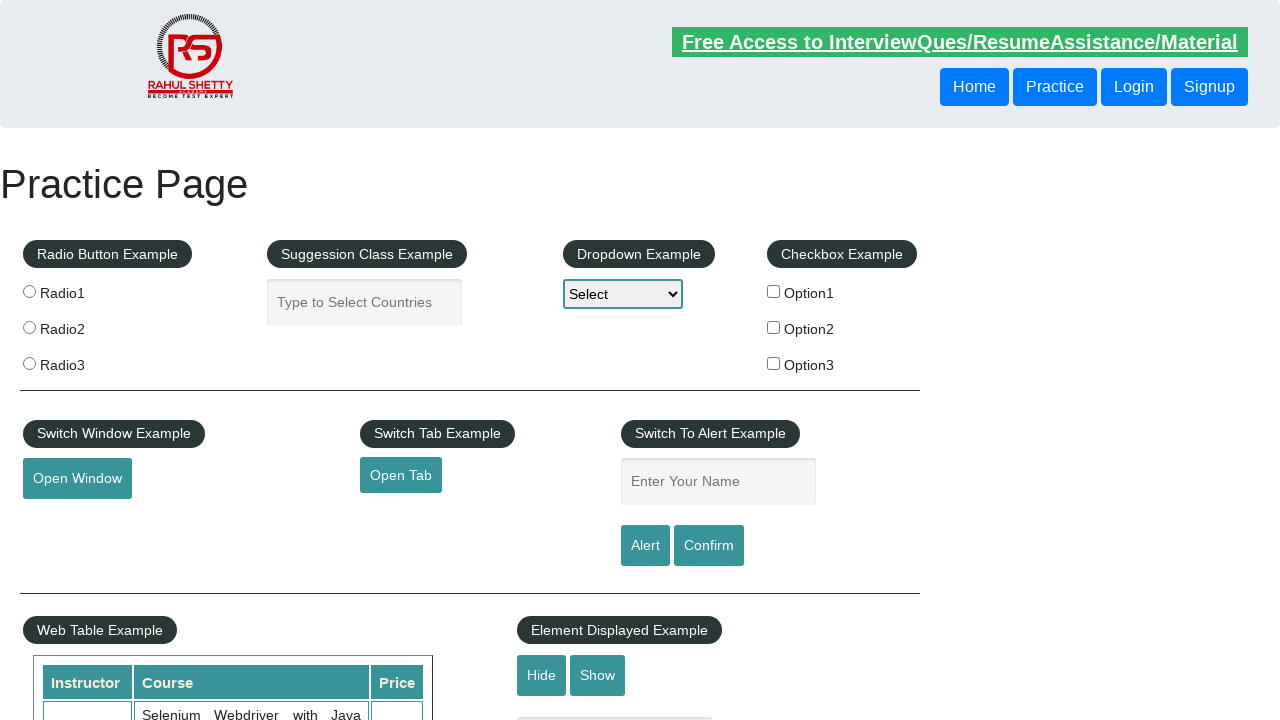